Tests iframe switching functionality by navigating to a frames demo page, switching into an iframe by its ID, and then switching back to the parent frame

Starting URL: https://demoqa.com/frames

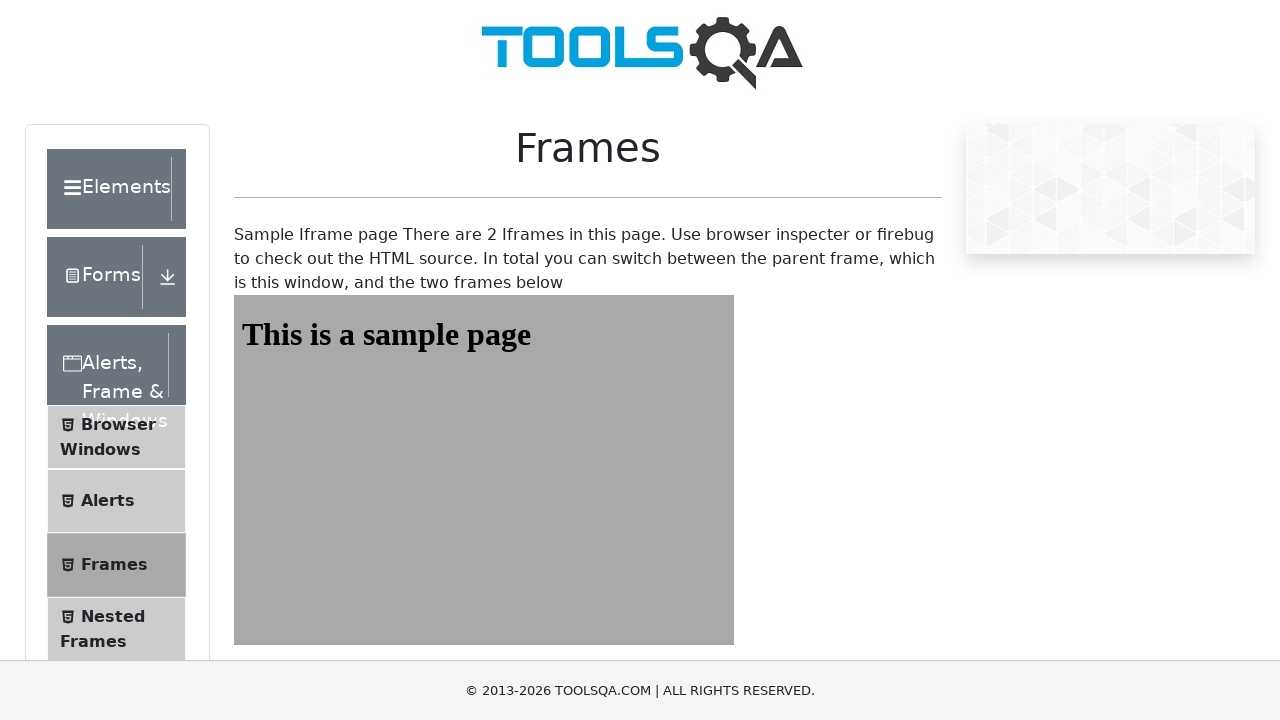

Navigated to frames demo page
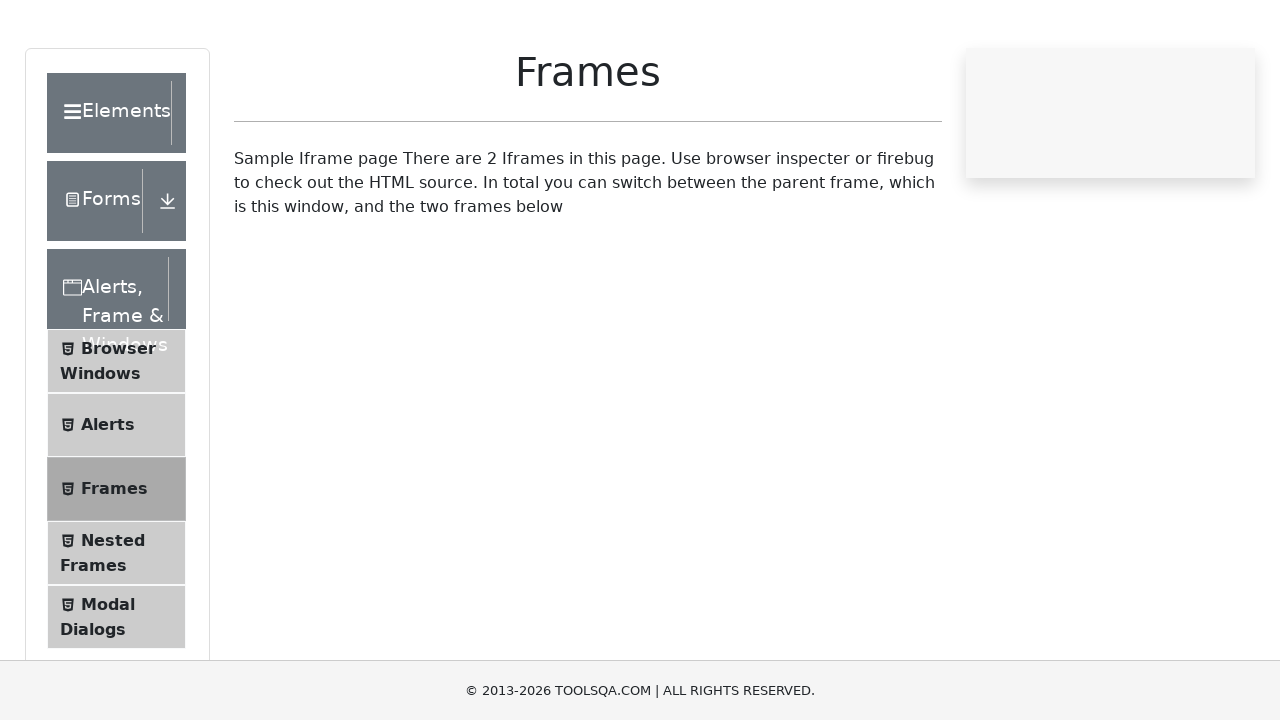

Located iframe with id 'frame1'
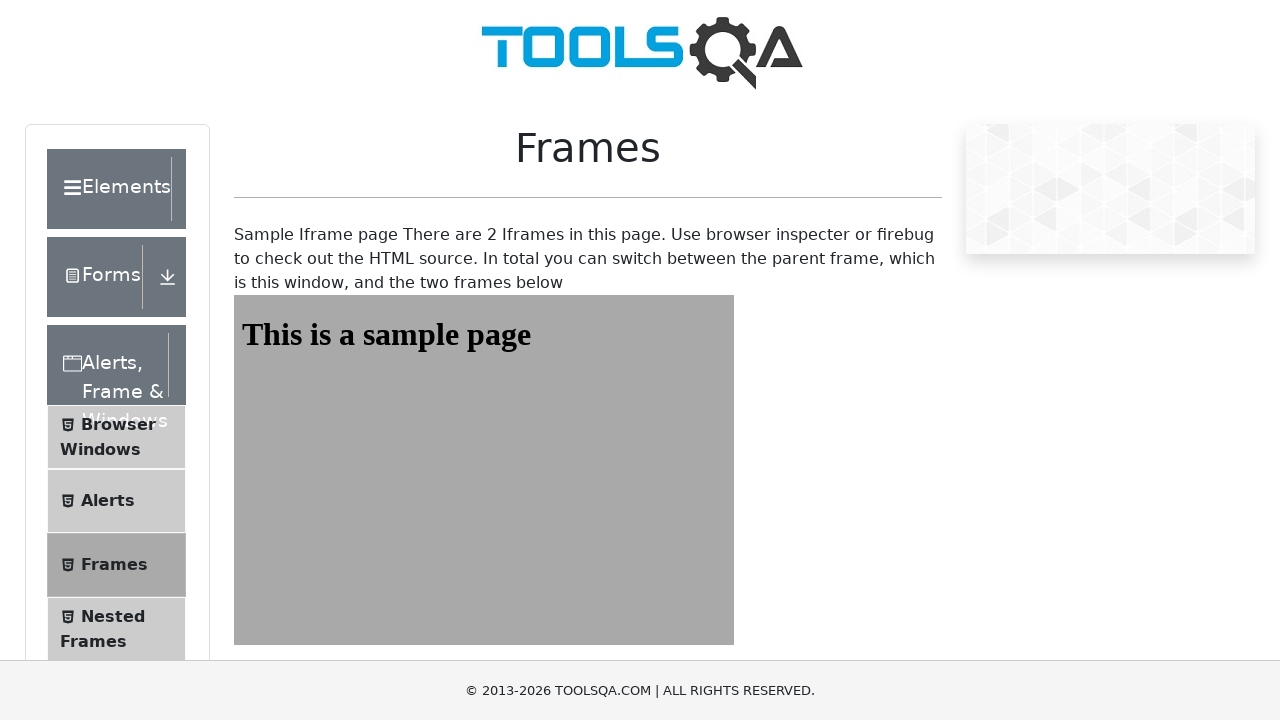

Switched into iframe and verified body element is present
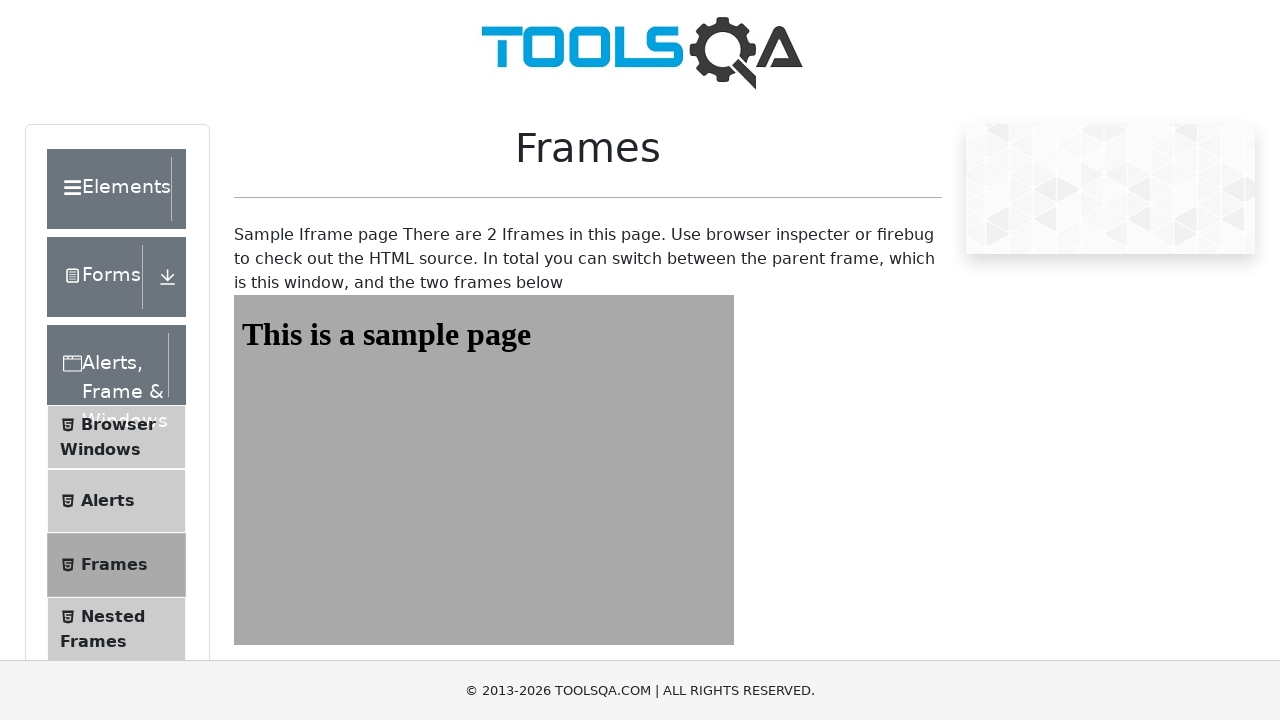

Switched back to parent frame and verified main page body is present
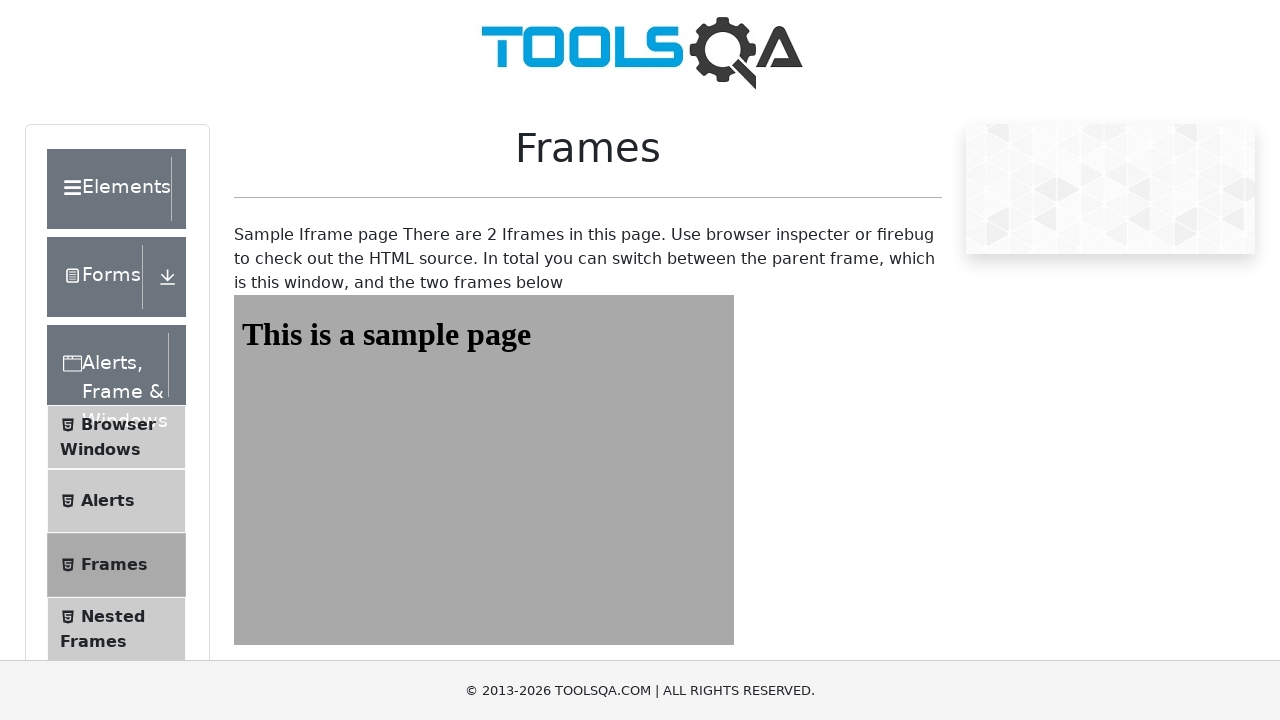

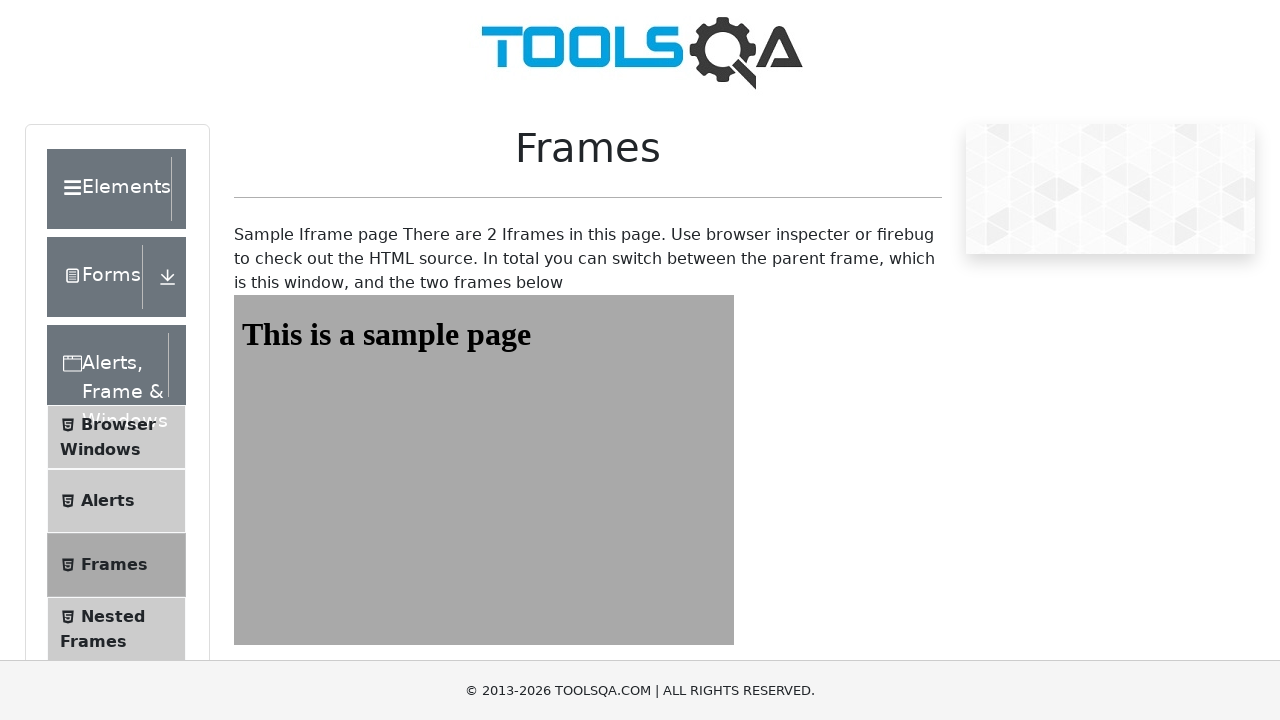